Searches for a specific kanji character using the search form and waits for the kanji image results to load.

Starting URL: https://www.yookoso.com/study/kanji-study/

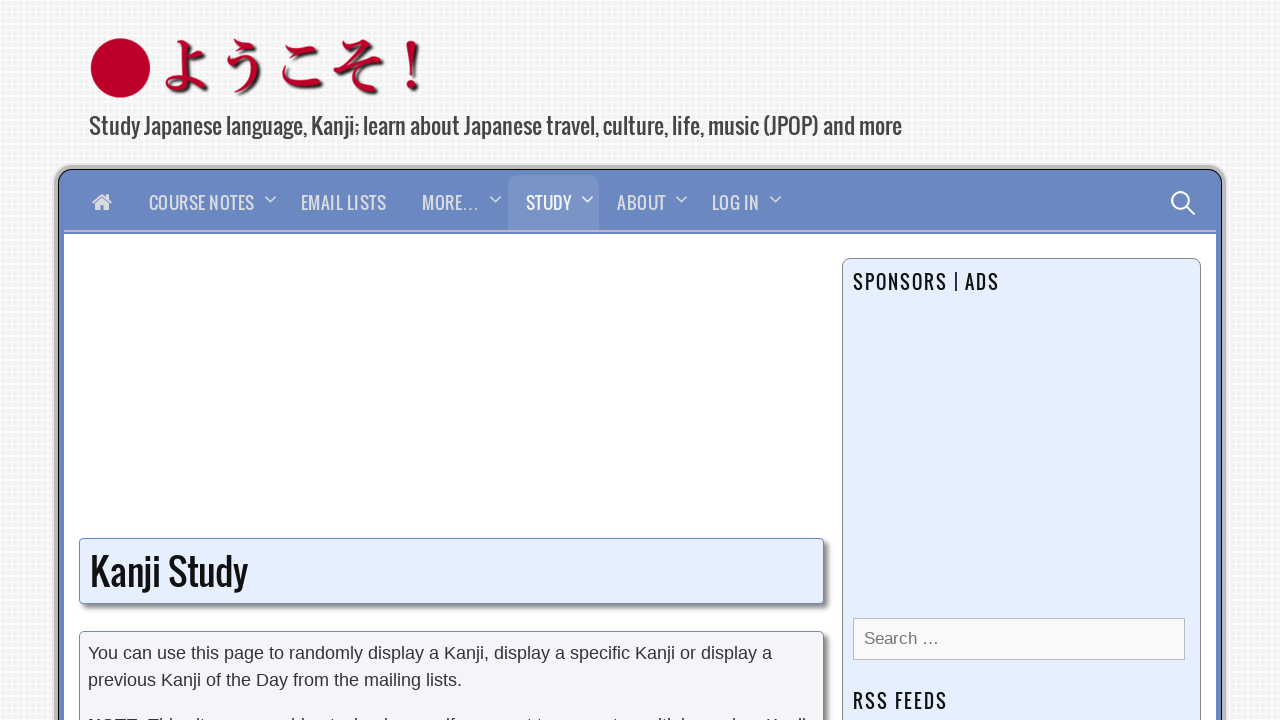

Search input field became visible
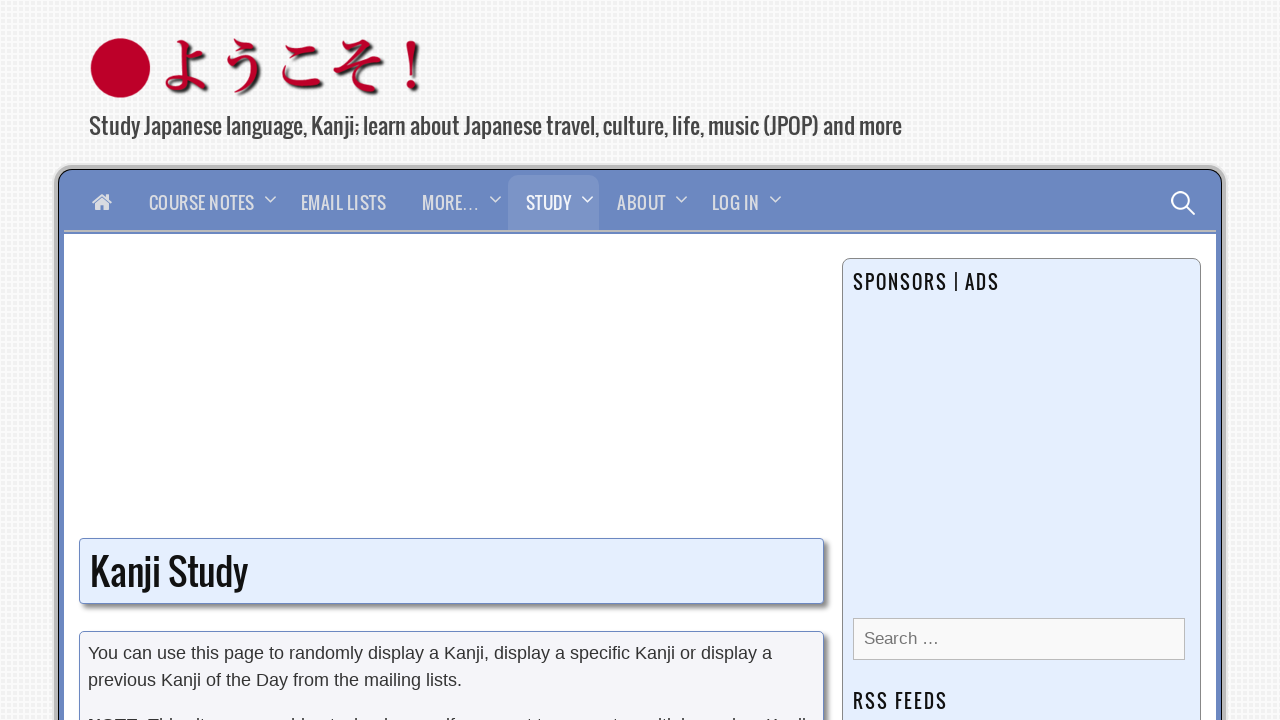

Filled search field with kanji character '絢' on xpath=/html/body/div[2]/div[2]/div/div[1]/div/div/div[3]/form/p[2]/input[1]
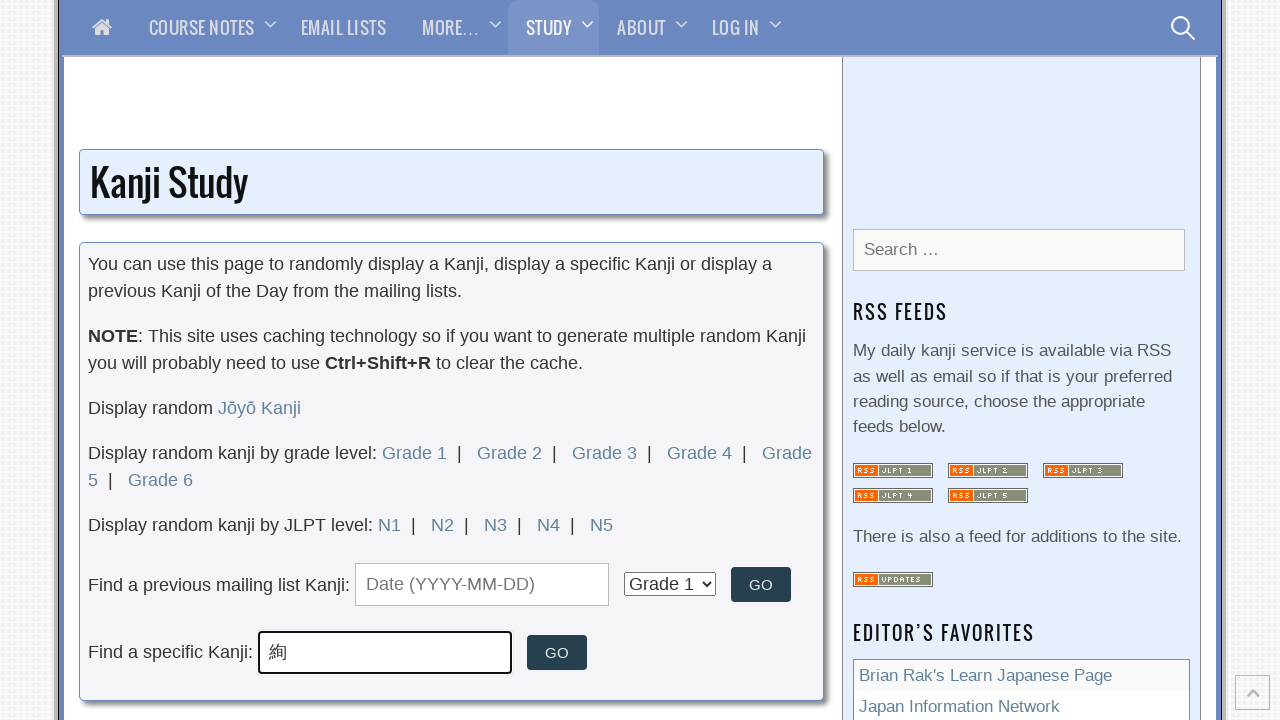

Clicked submit button to search for kanji at (557, 653) on xpath=/html/body/div[2]/div[2]/div/div[1]/div/div/div[3]/form/p[2]/input[2]
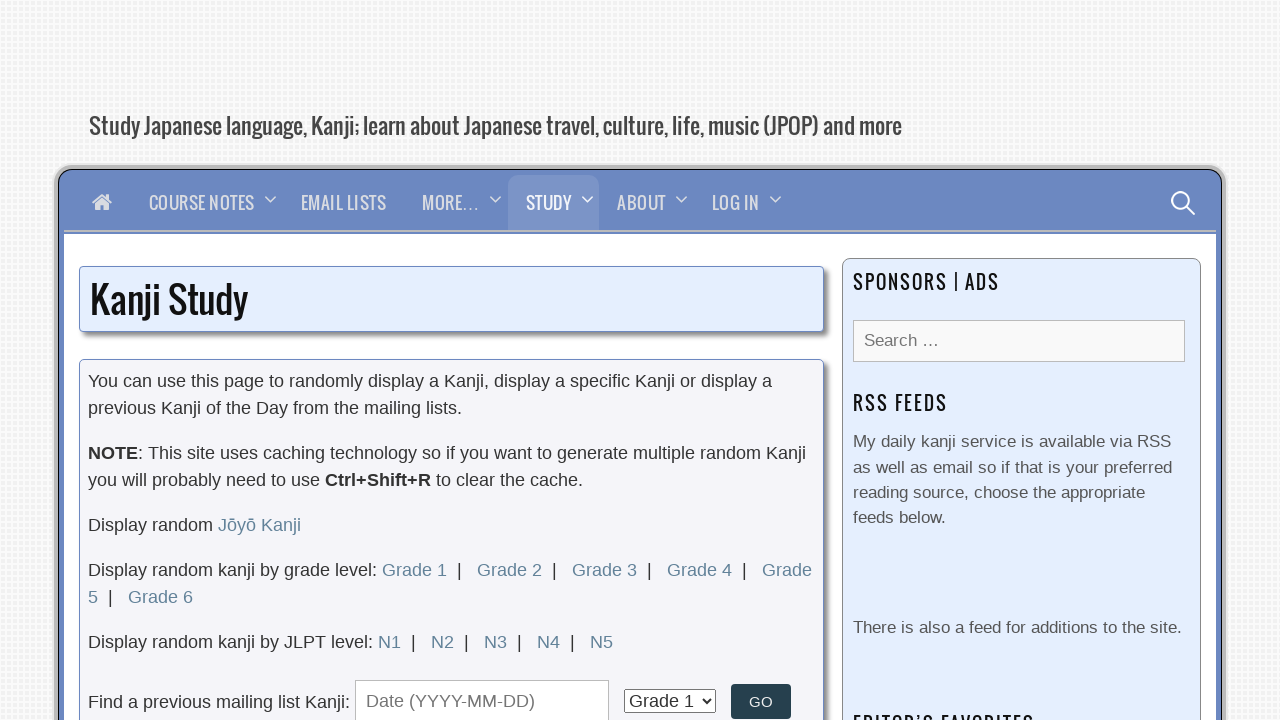

Kanji image results loaded successfully
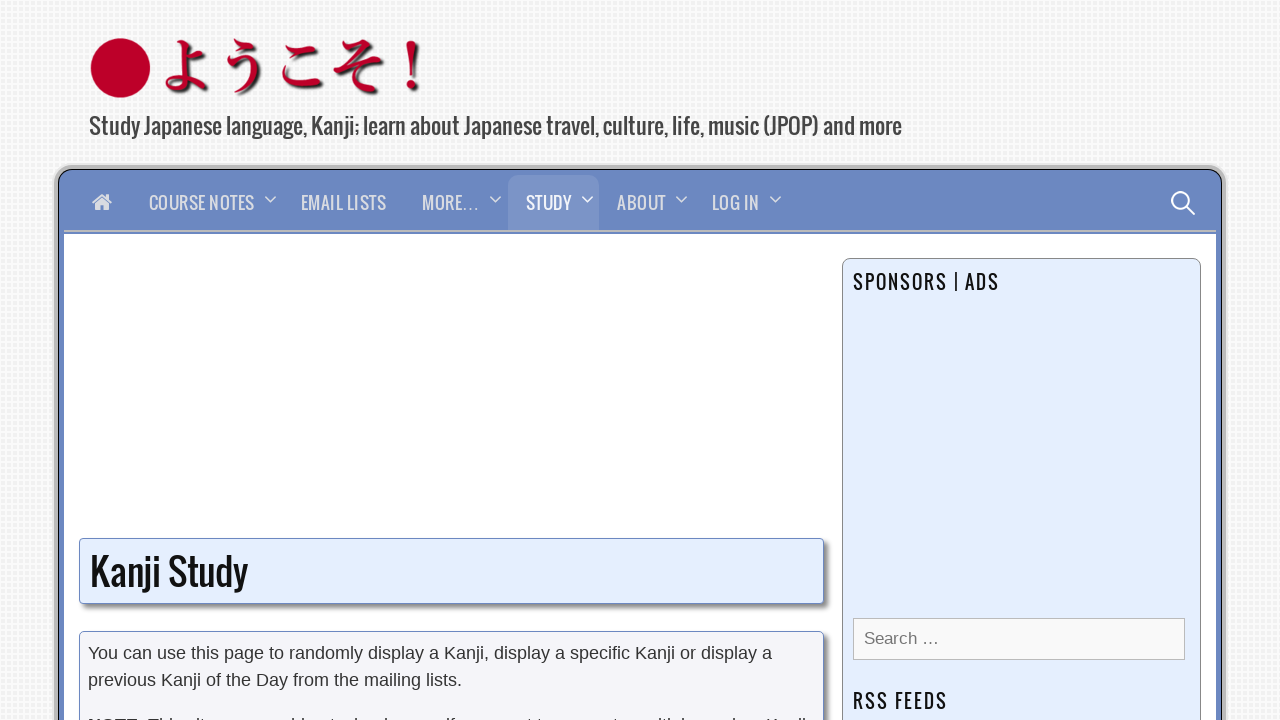

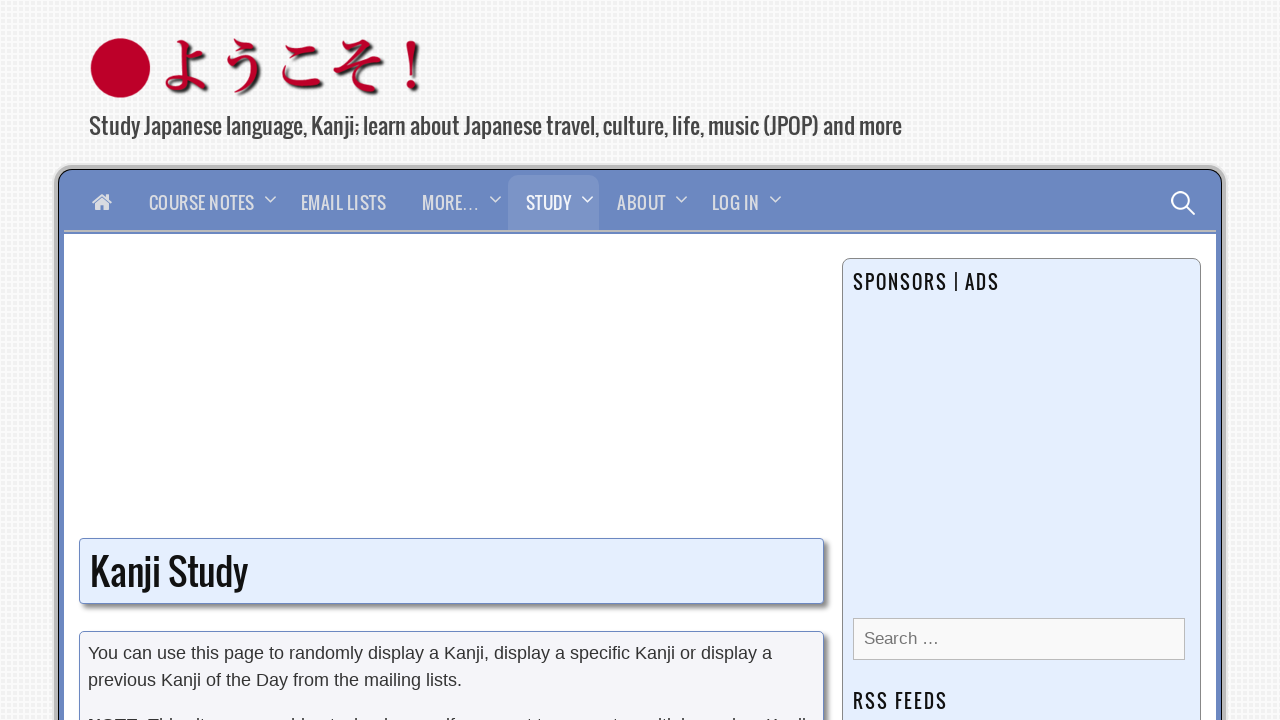